Tests form interactions on a Selenium practice site by filling login fields, triggering an error, then navigating to the password reset flow and filling out the reset form fields.

Starting URL: https://rahulshettyacademy.com/locatorspractice/

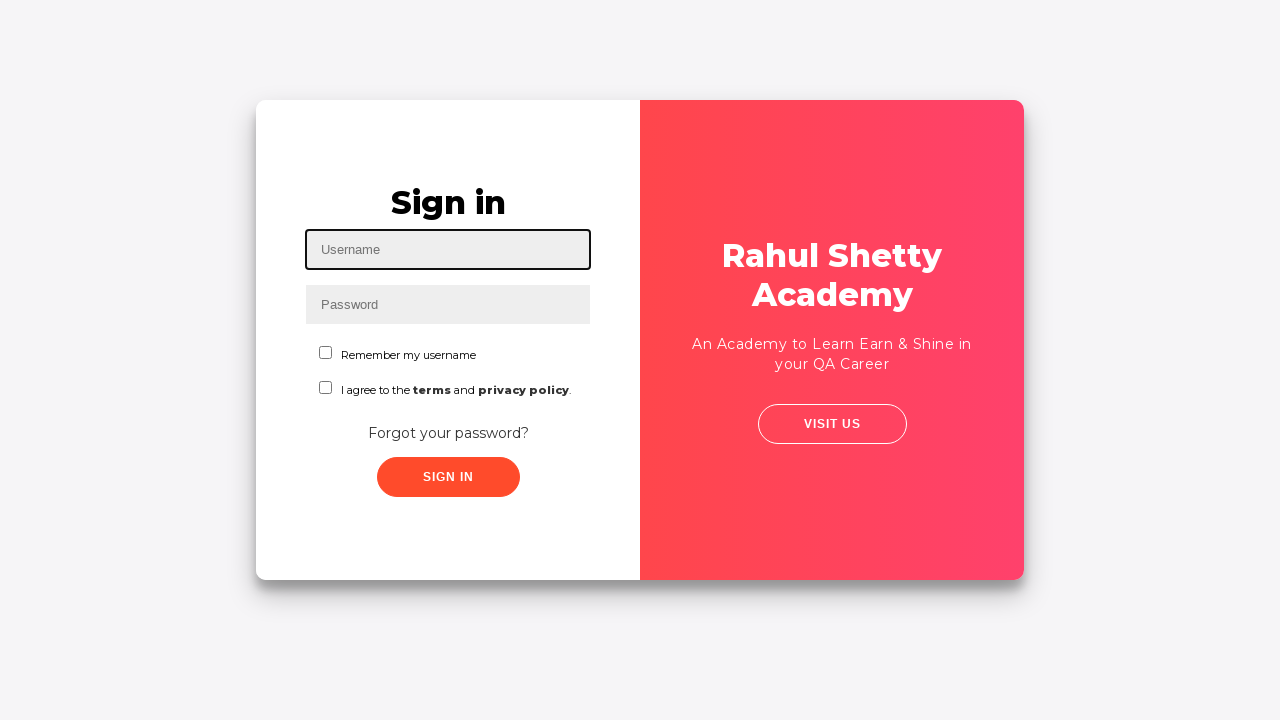

Filled username field with 'abcd@gmail.com' on #inputUsername
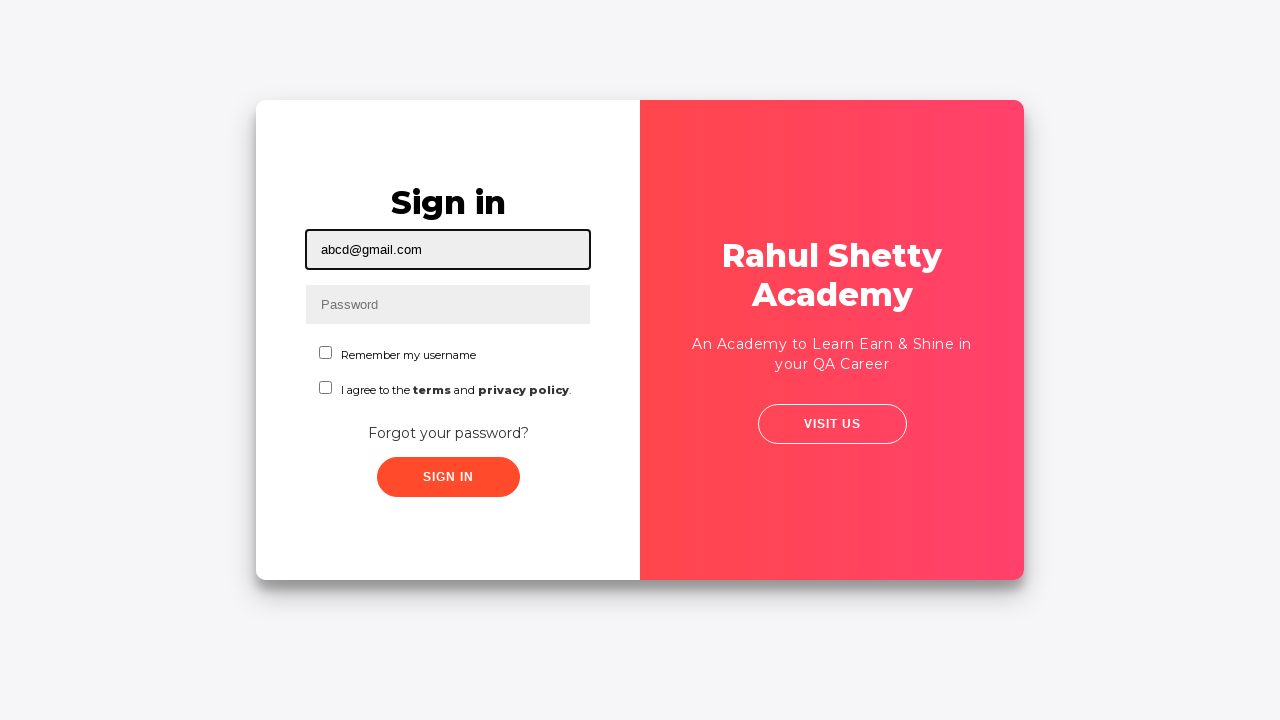

Filled password field with 'Test@1234' on input[name='inputPassword']
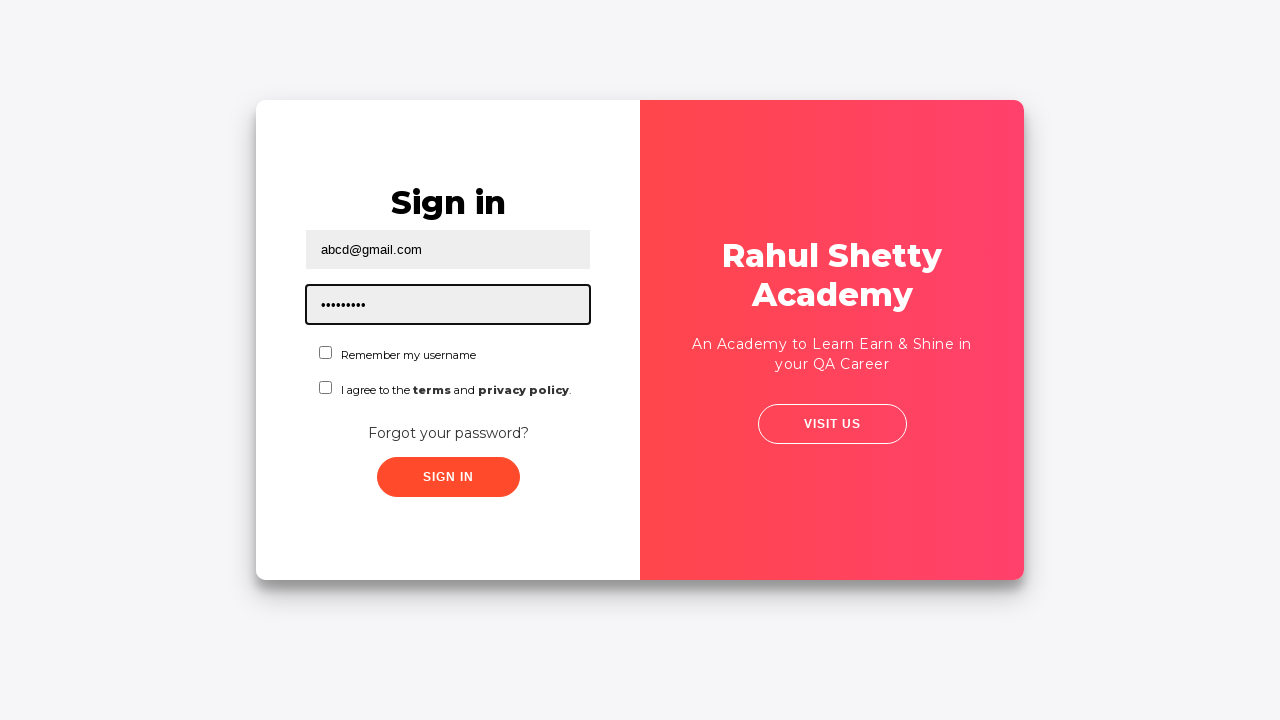

Clicked submit button to attempt login at (448, 477) on xpath=//*[@type='submit']
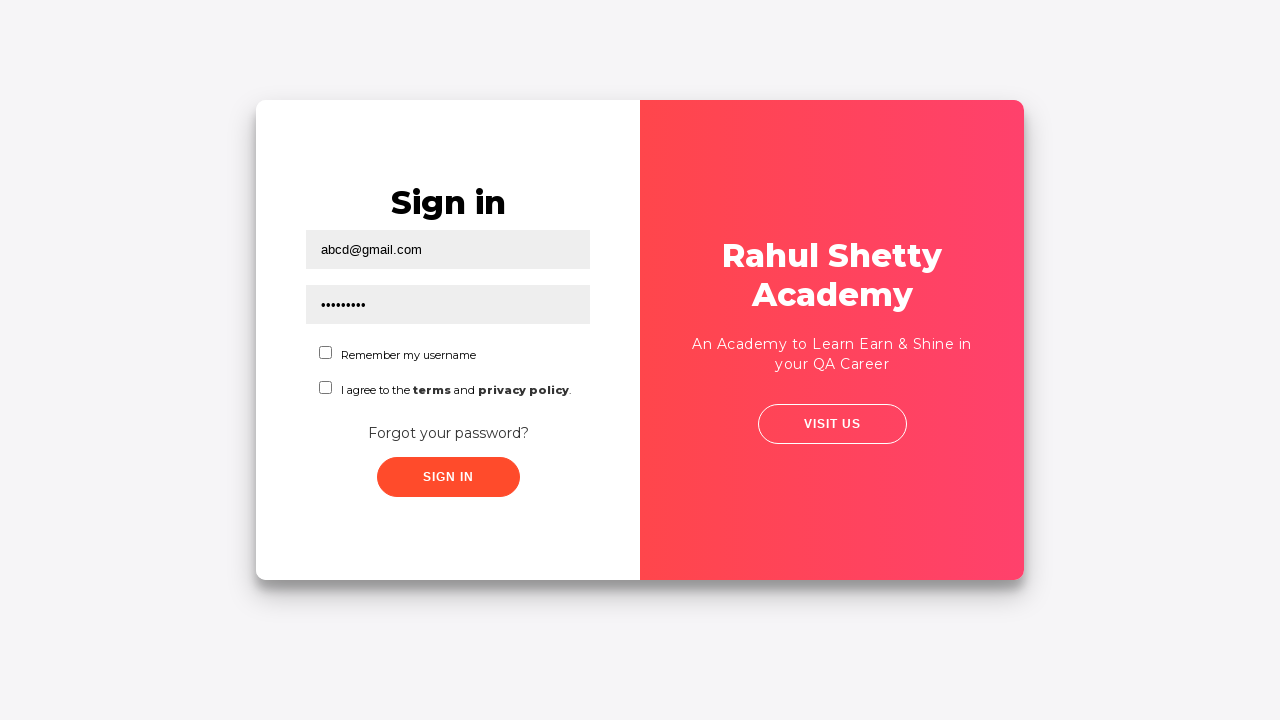

Error message appeared on login form
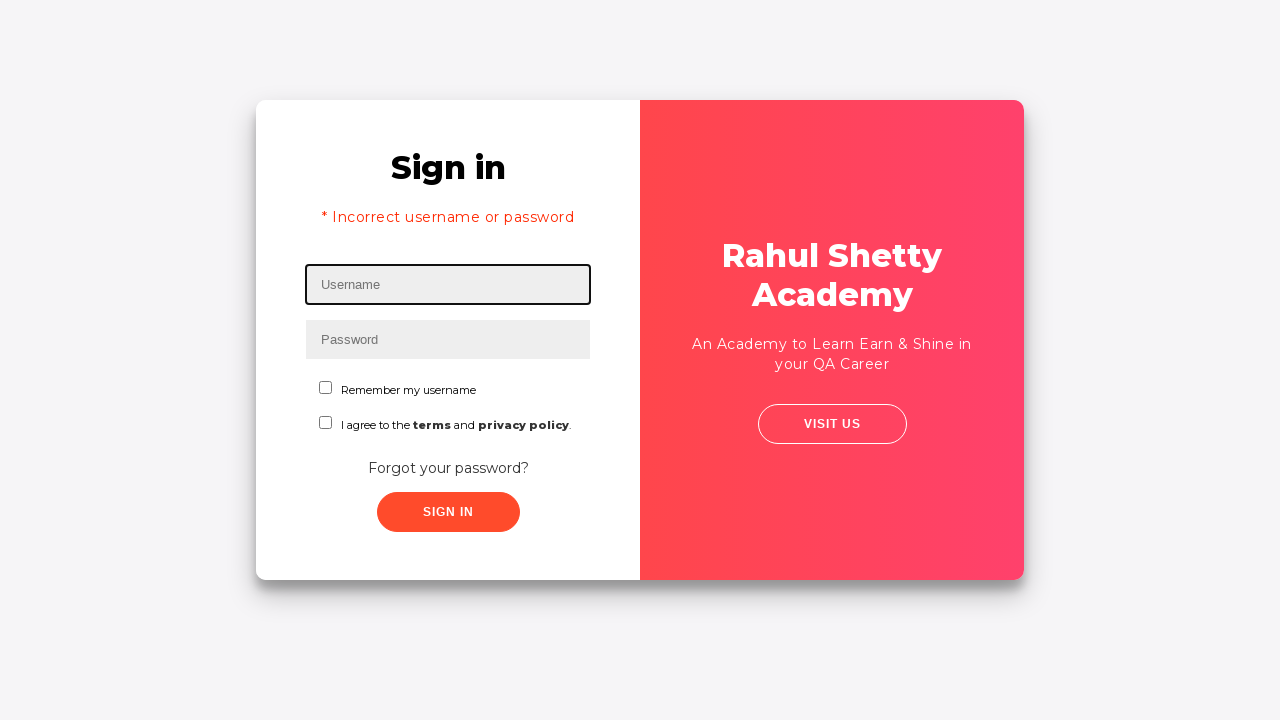

Clicked 'Forgot your password?' link to navigate to password reset flow at (448, 468) on text=Forgot your password?
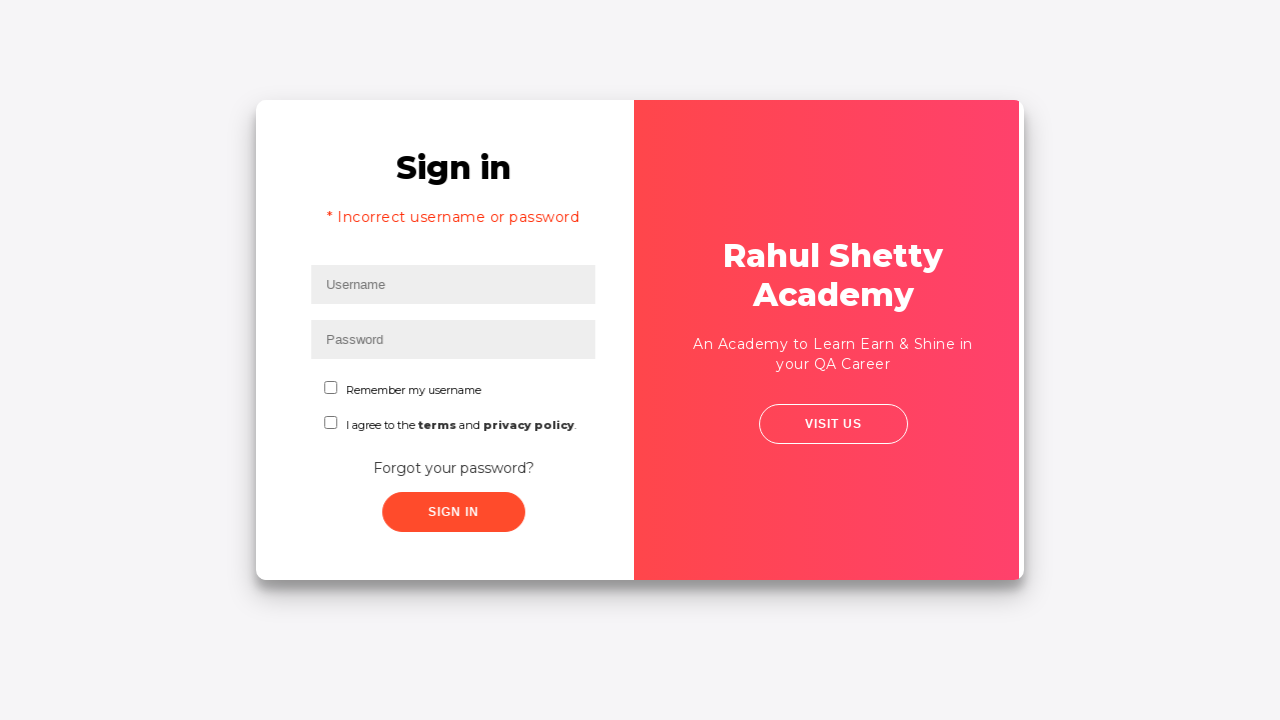

Filled name field in password reset form with 'abcd' on //*[@placeholder='Name']
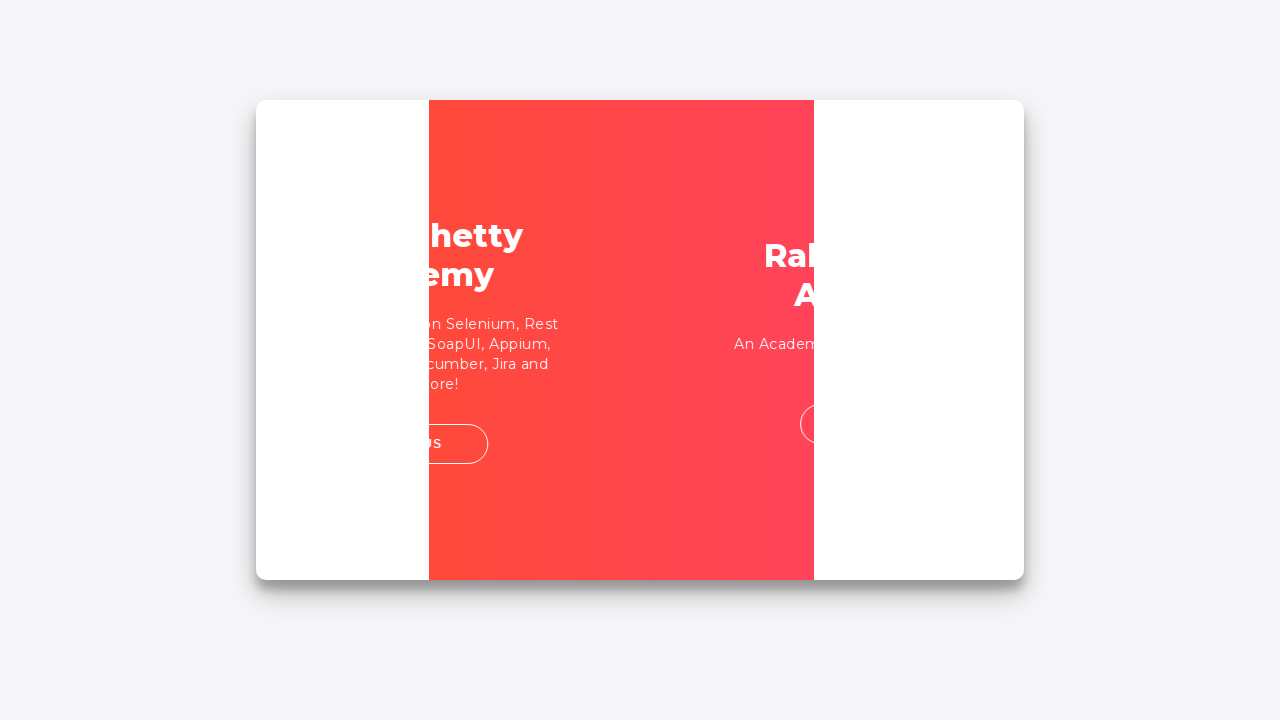

Filled email field in password reset form with 'bhh@rsa.com' on input[placeholder='Email']
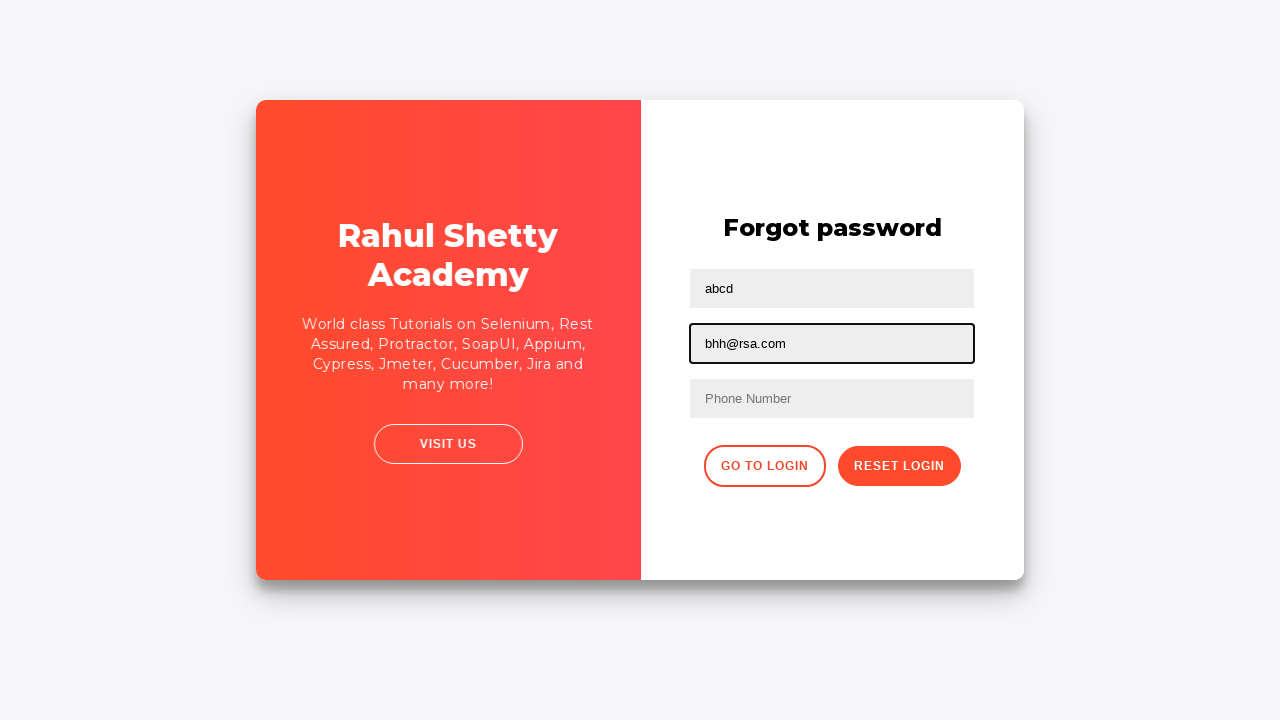

Filled phone number field with '1234567' on //form/input[3]
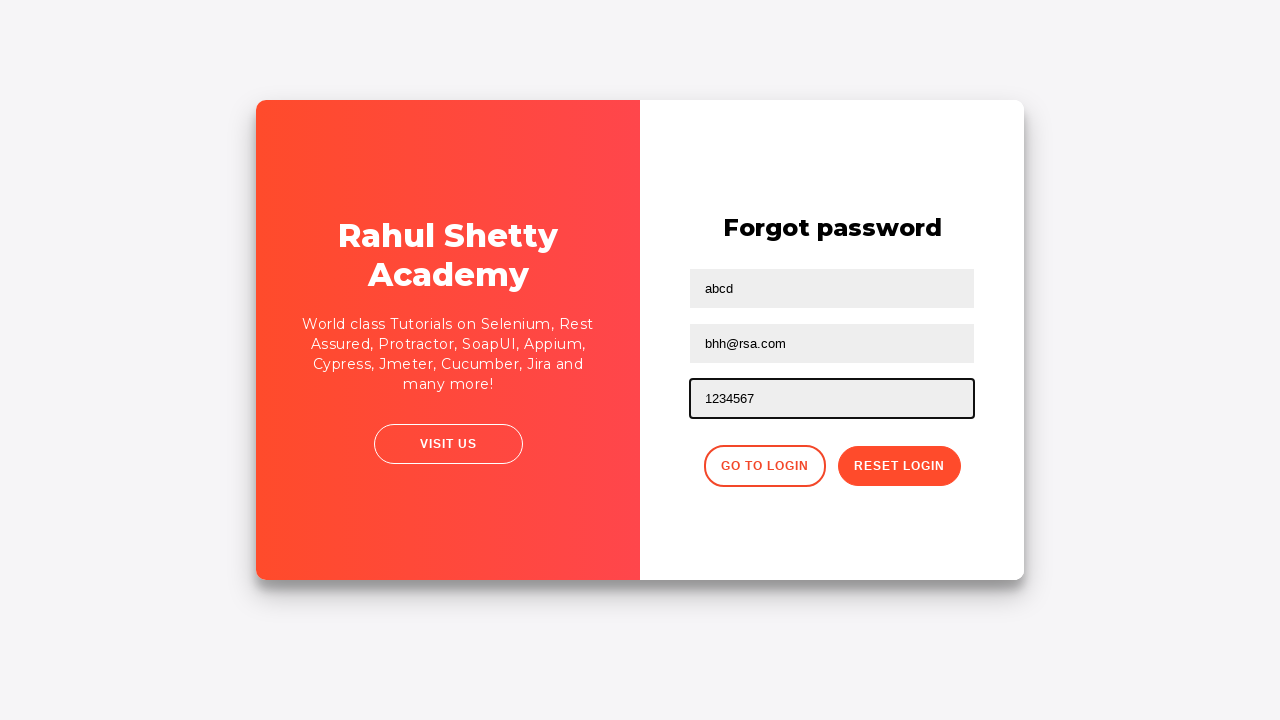

Clicked 'Reset Login' button to submit password reset form at (899, 466) on text=Reset Login
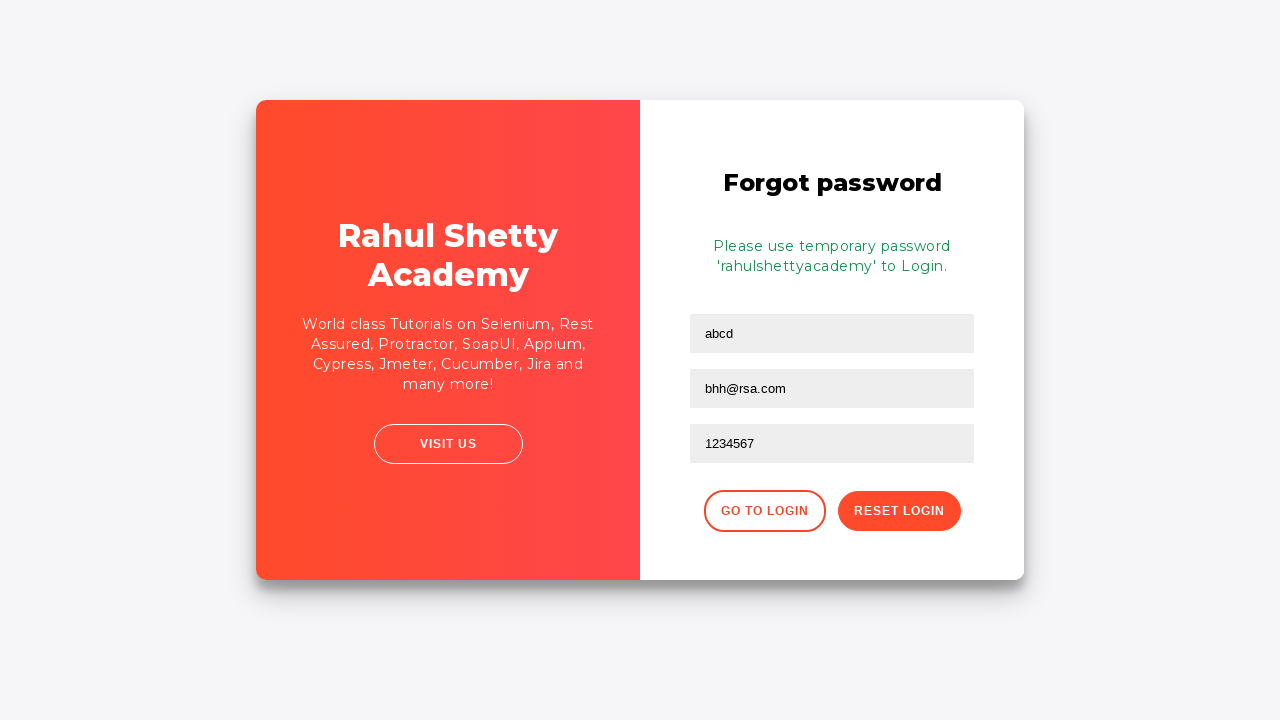

Temporary password appeared on password reset confirmation
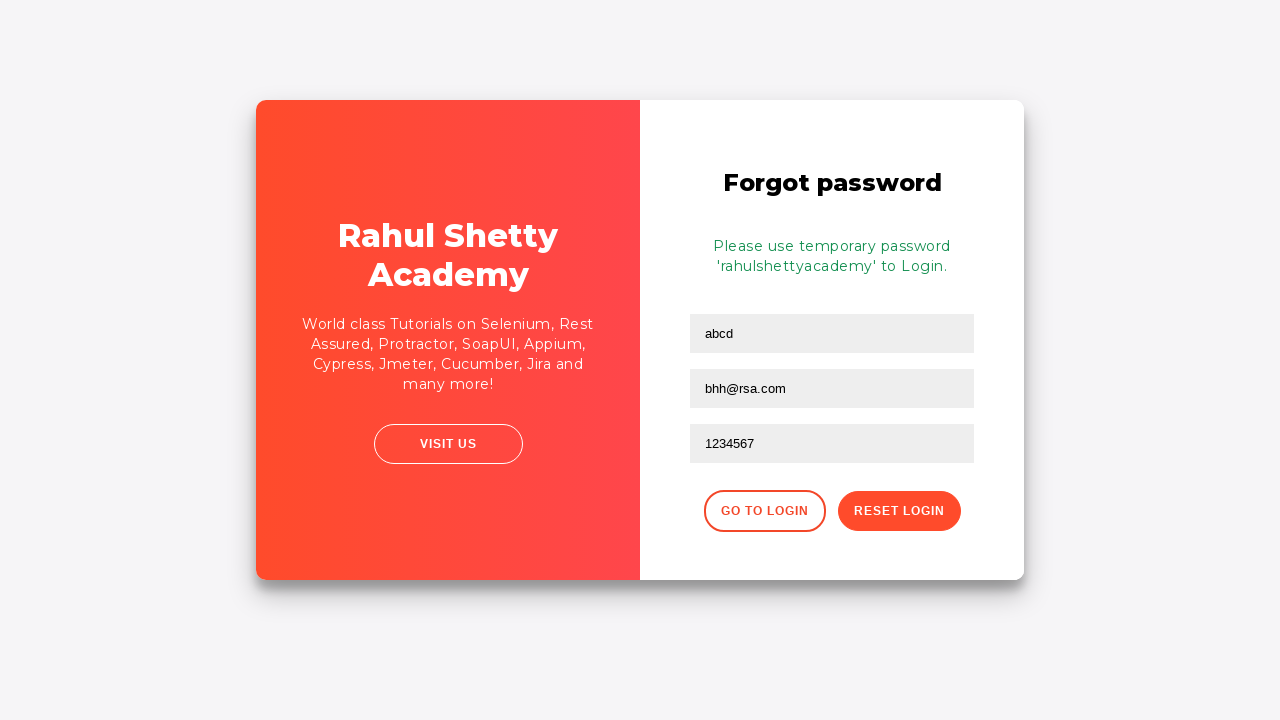

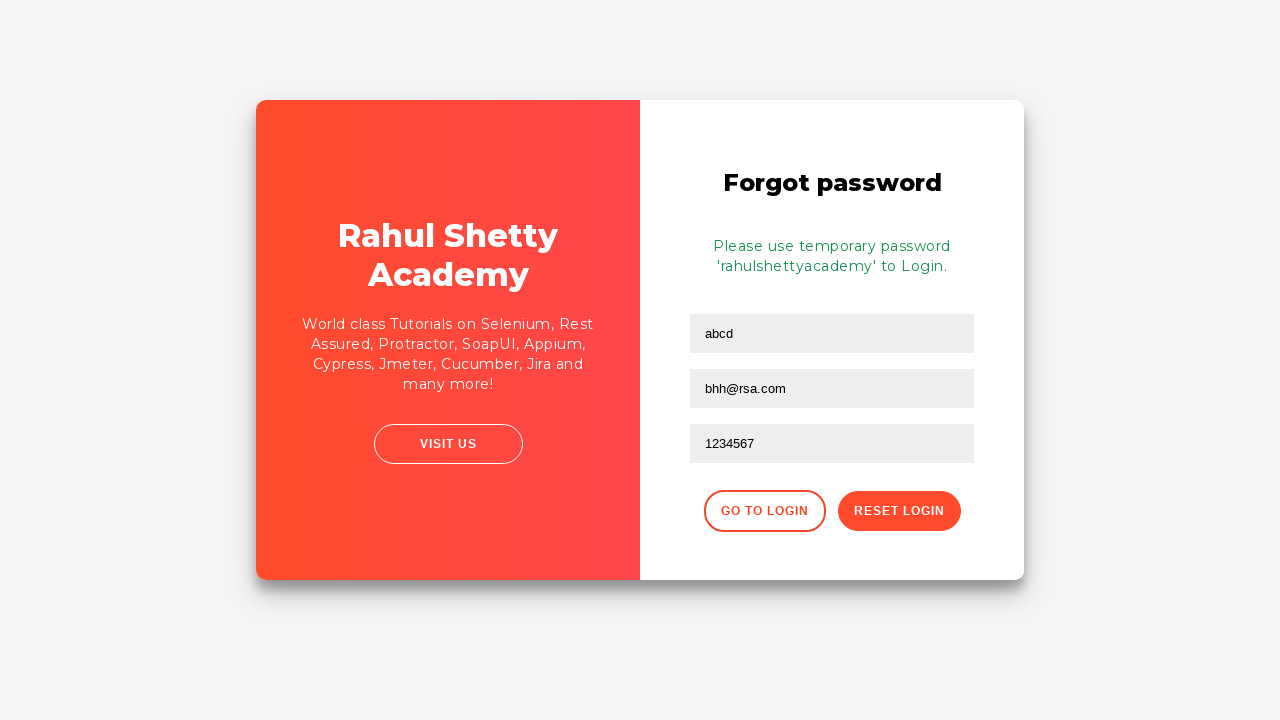